Basic sanity test that navigates to the Ampeg homepage and verifies the page loads correctly by maximizing the window and checking the URL.

Starting URL: https://ampeg.com/index.html

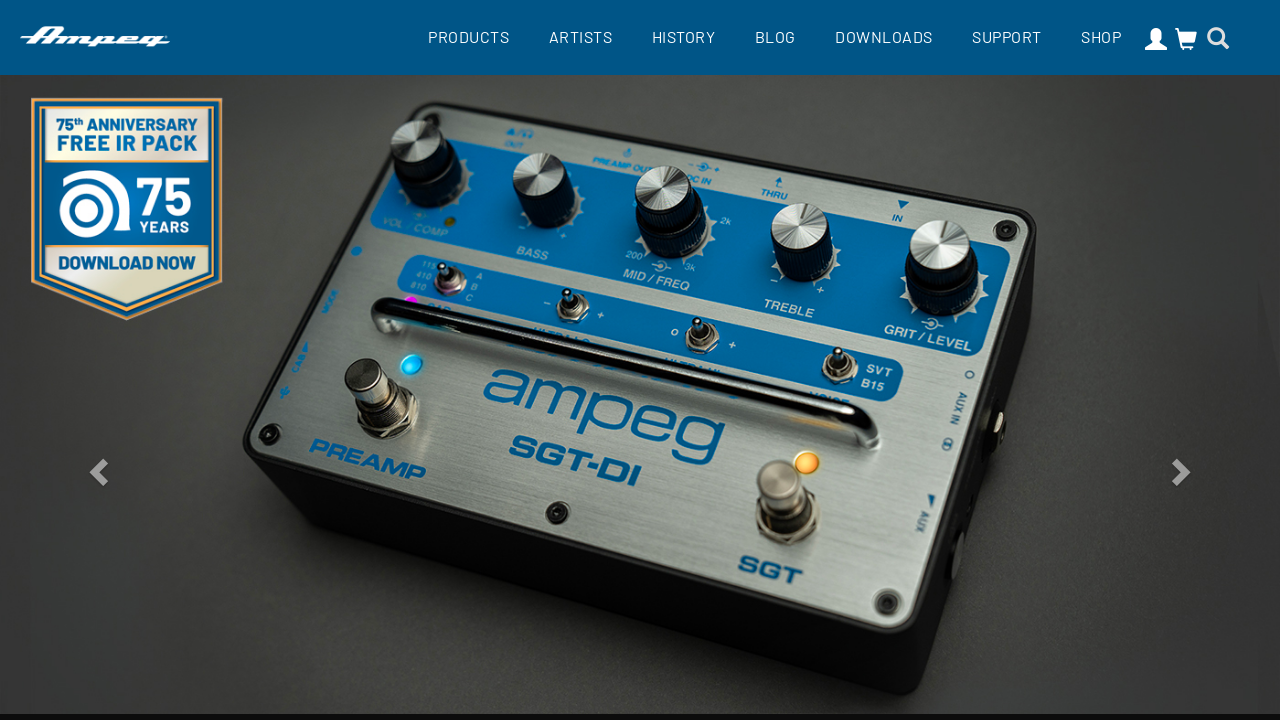

Set viewport size to 1920x1080
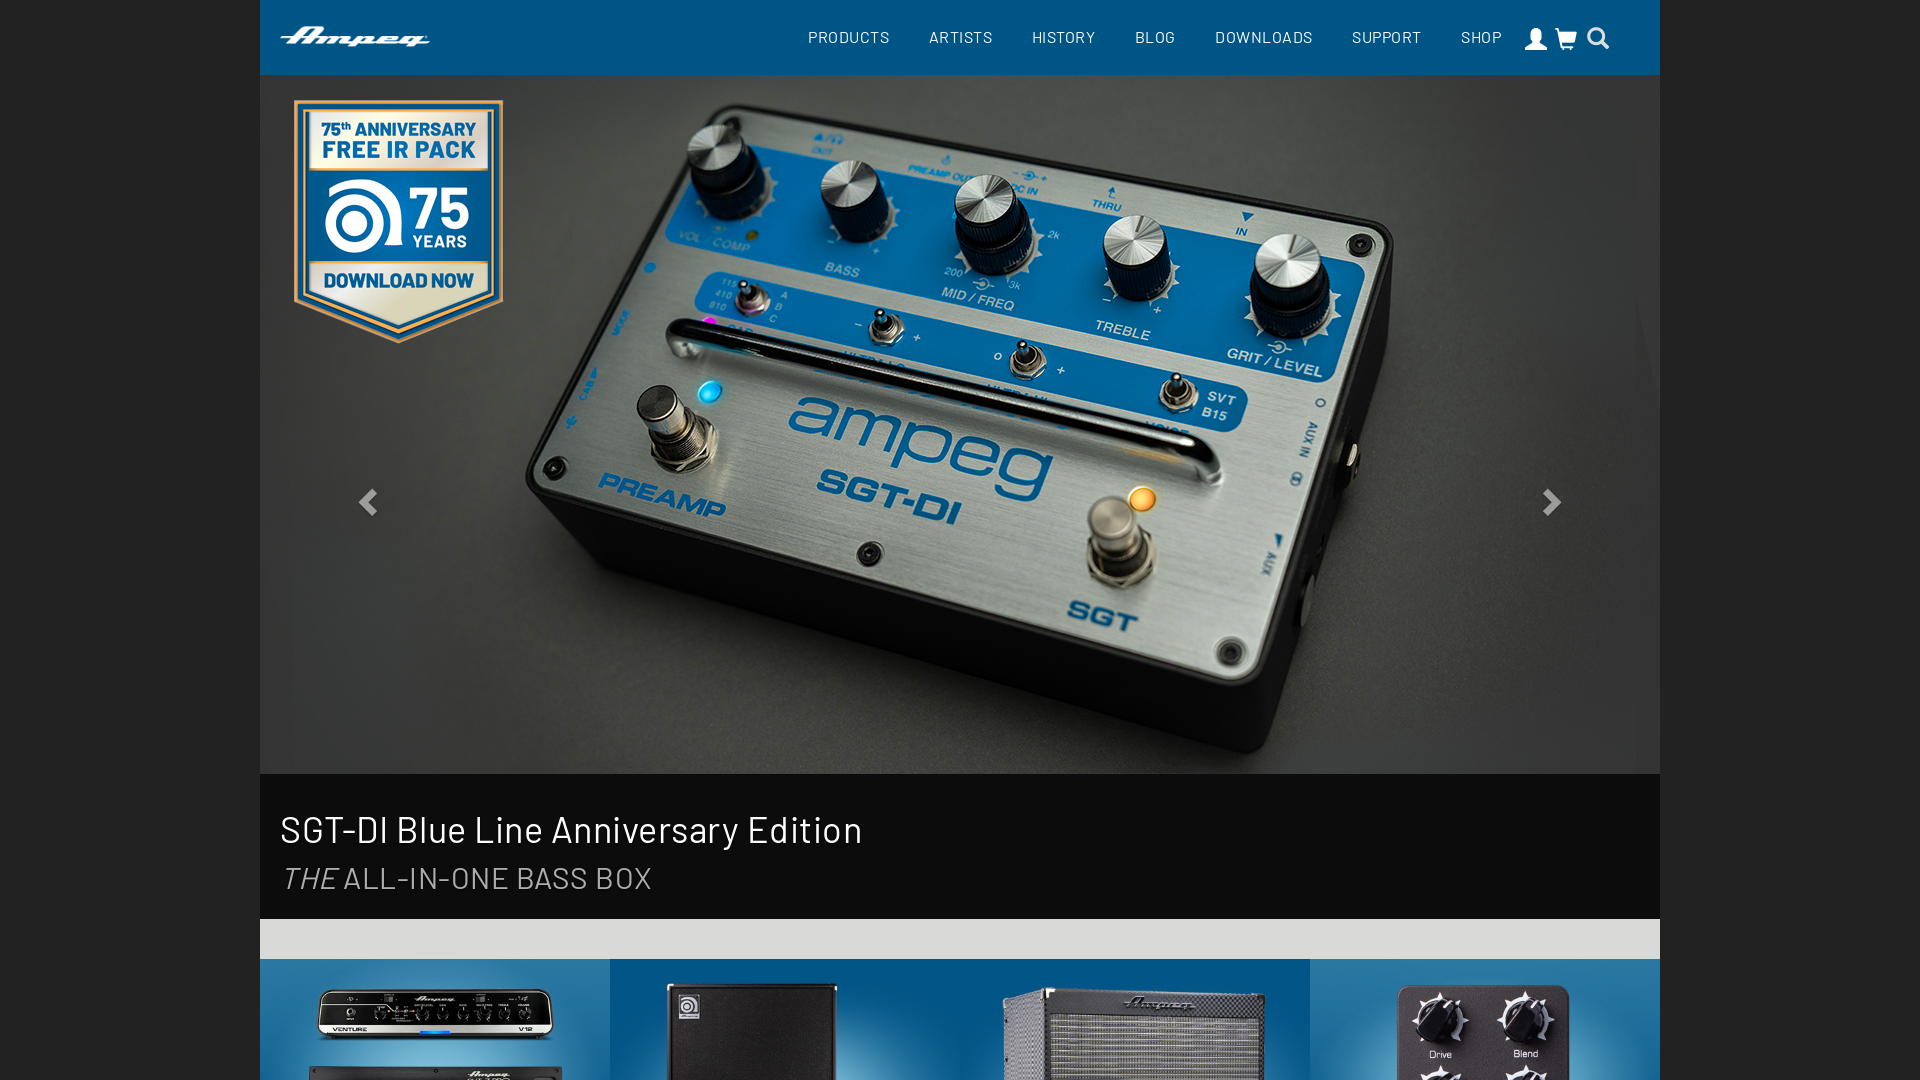

Verified URL is https://ampeg.com/index.html
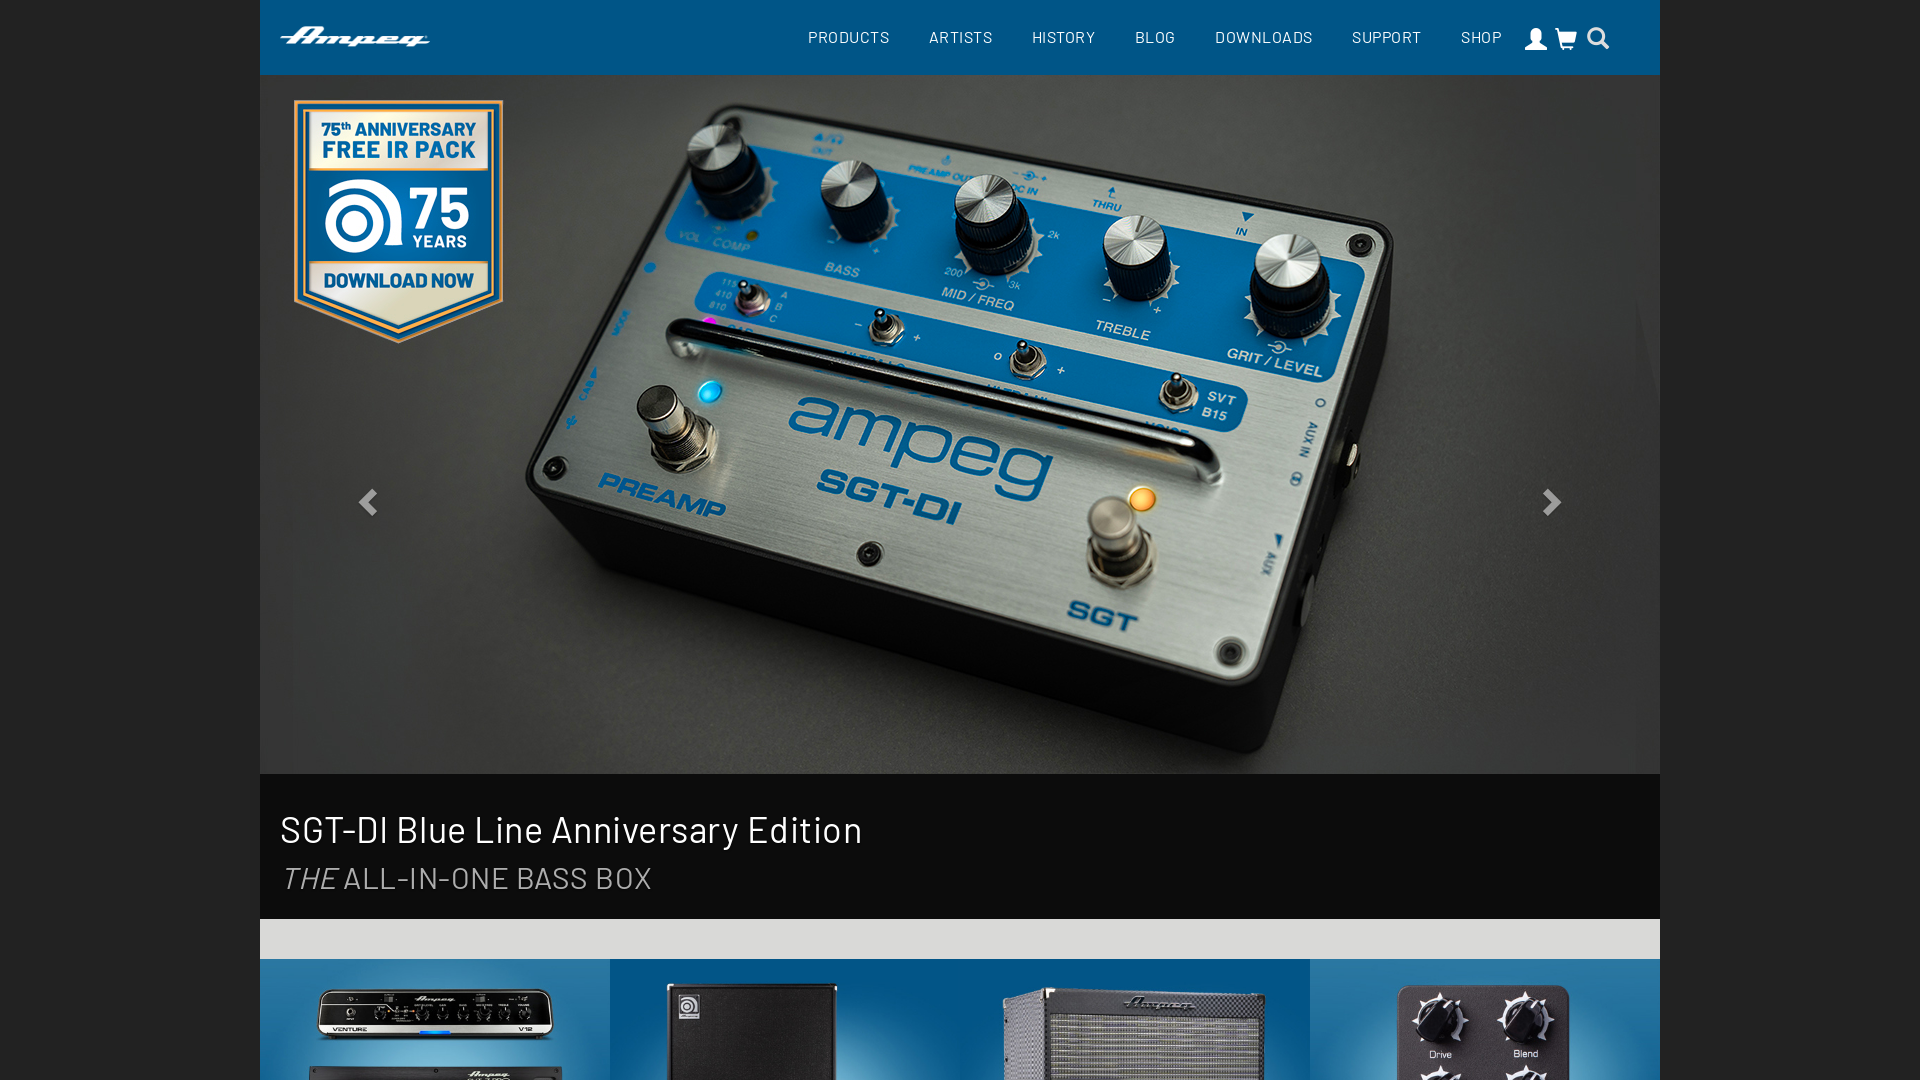

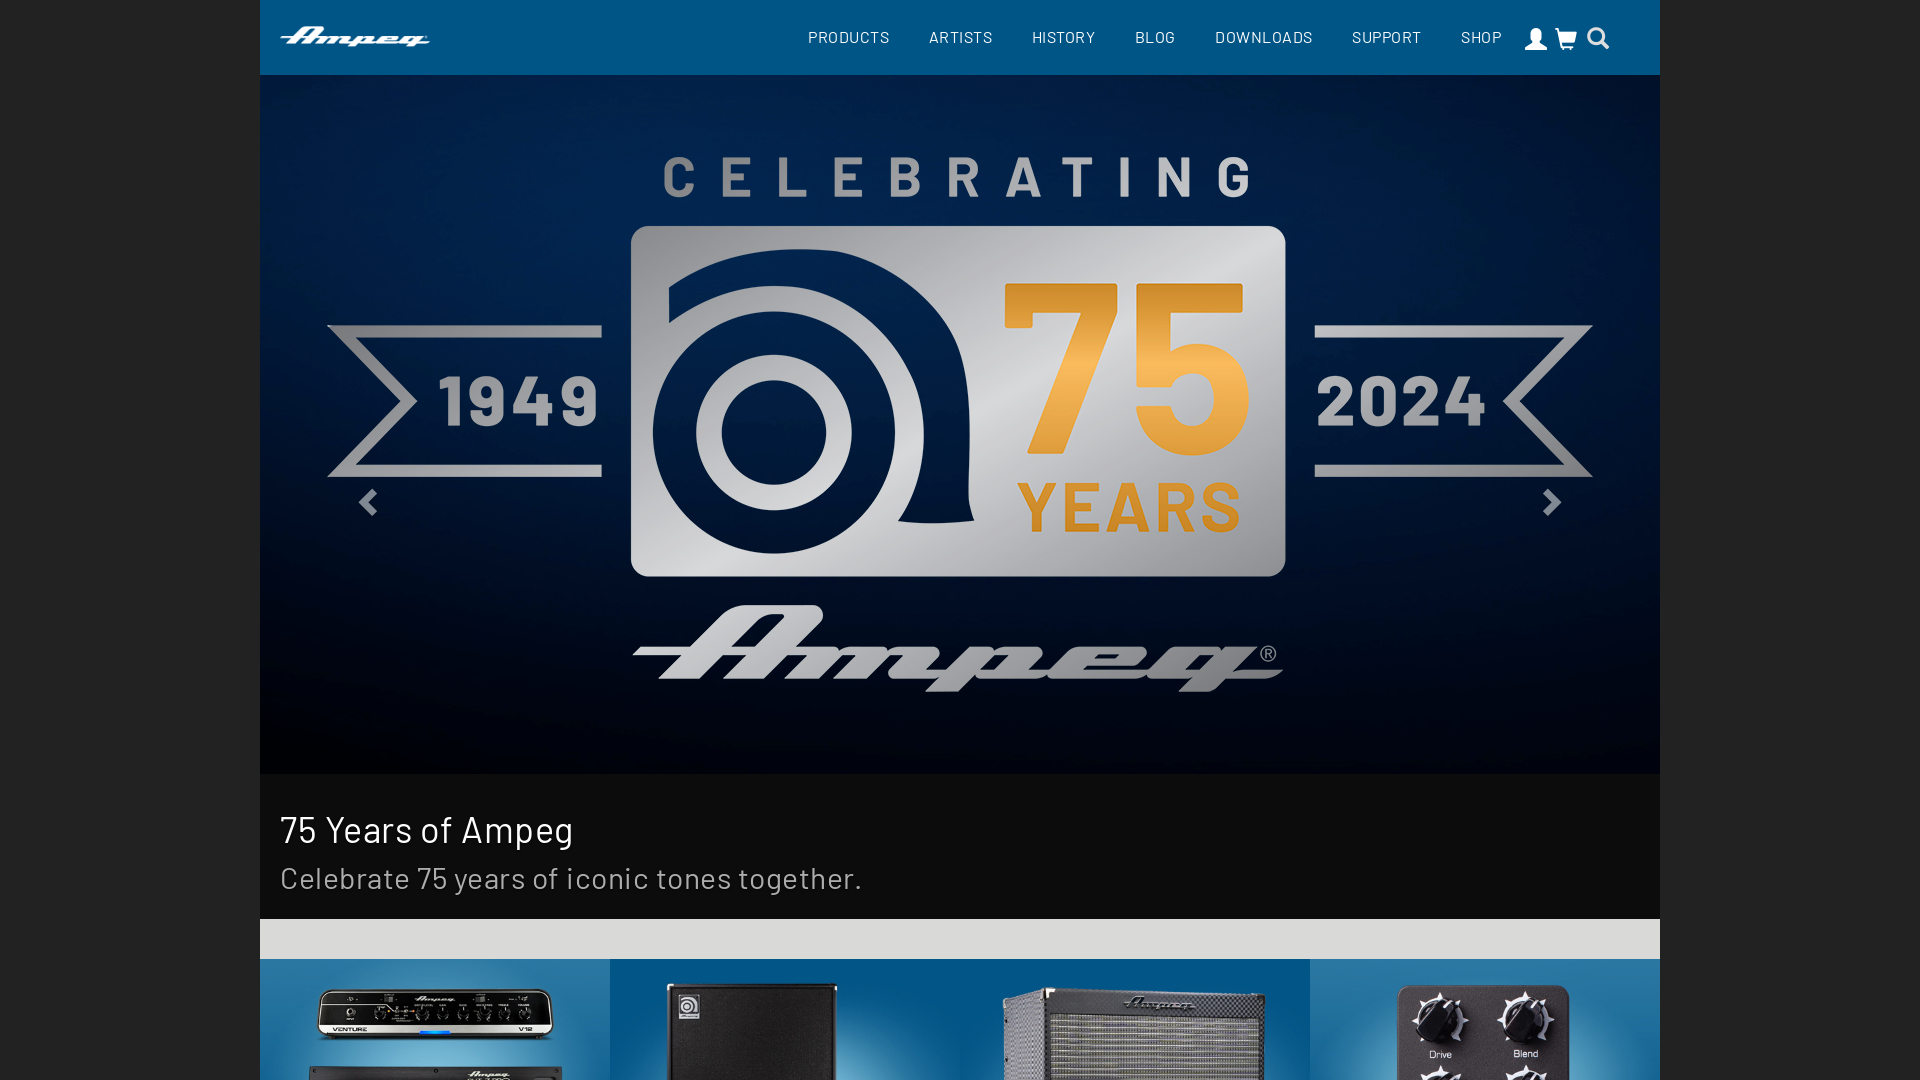